Tests window management by opening a new window with the login page and switching between windows

Starting URL: http://training.skillo-bg.com:4200/posts/all

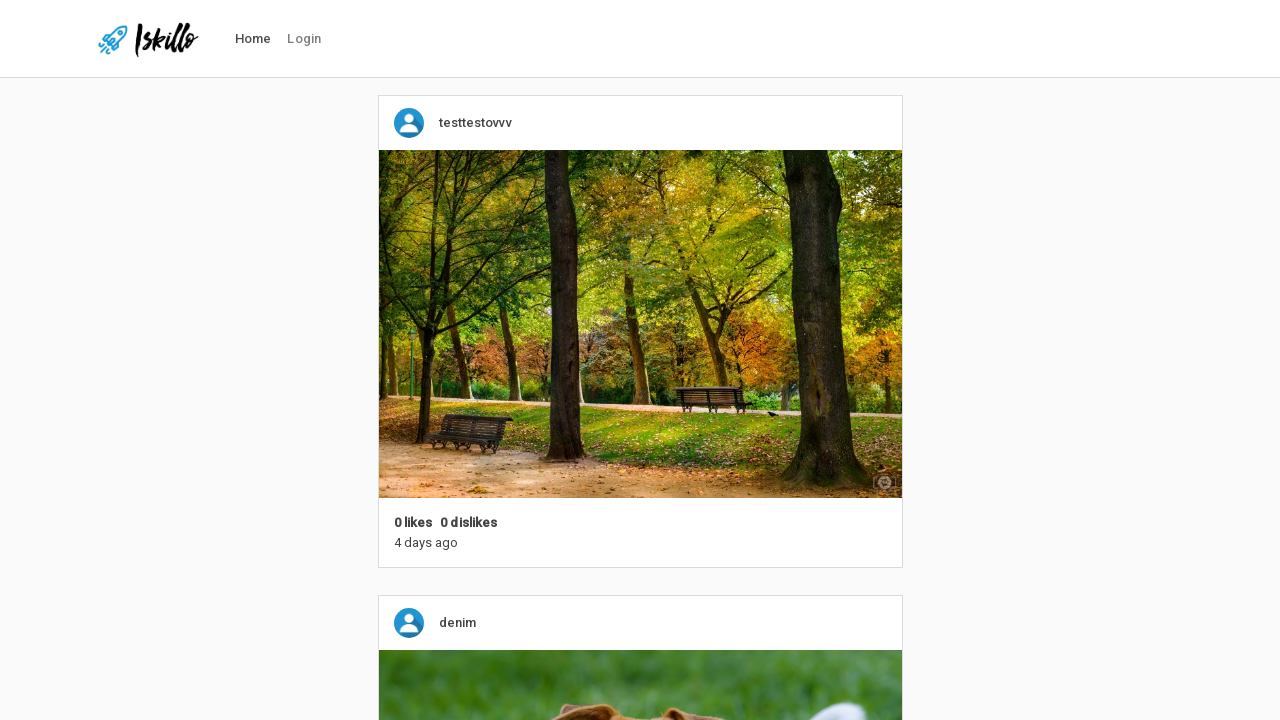

Opened new page/window
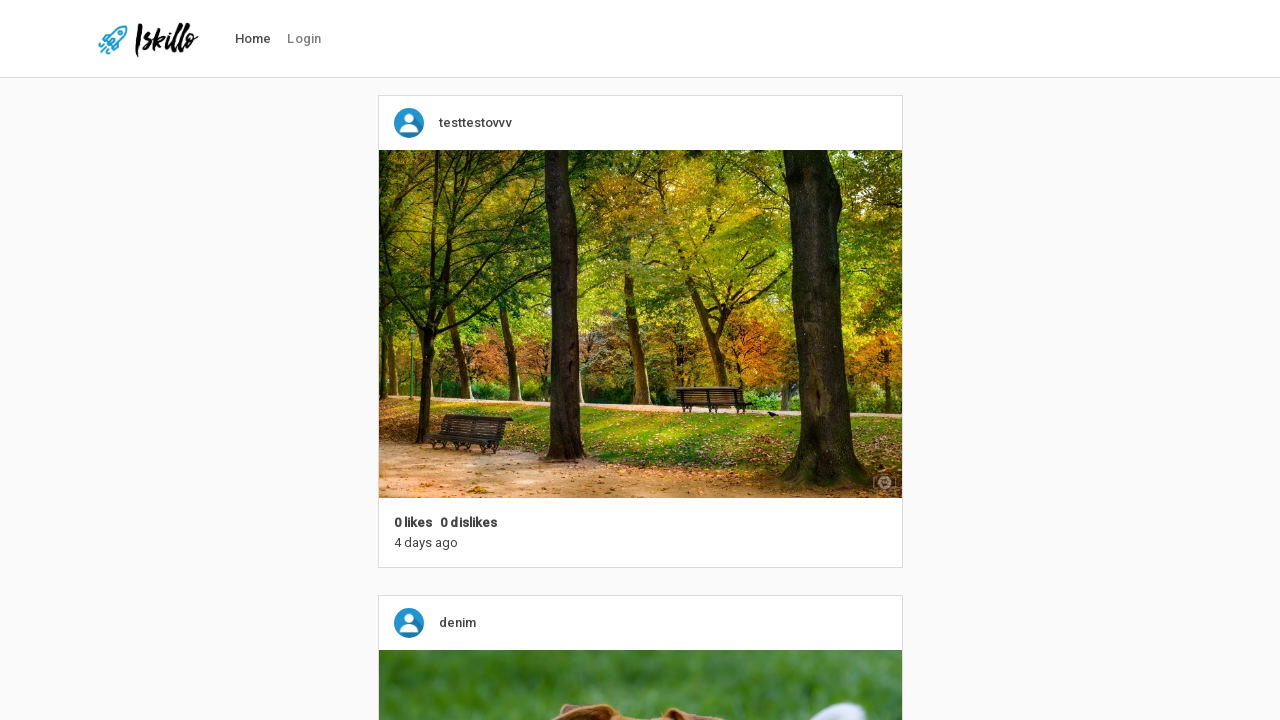

Navigated new page to login URL
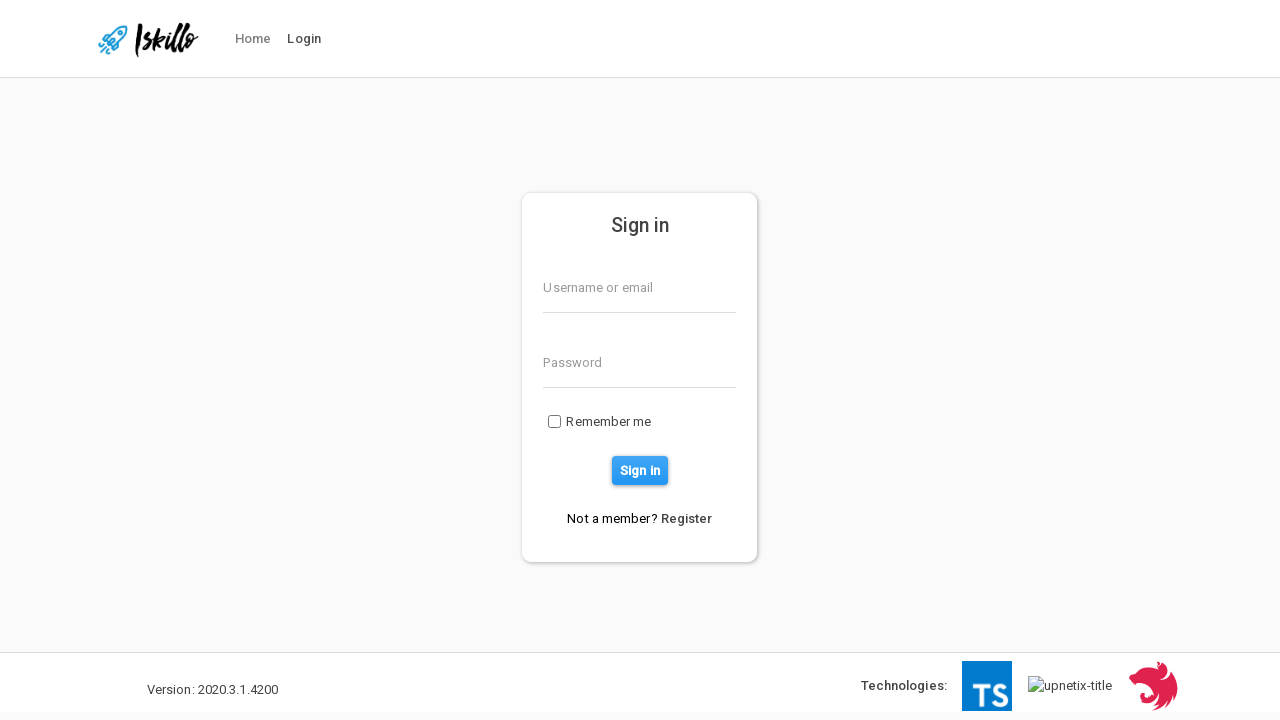

Closed the new page/window
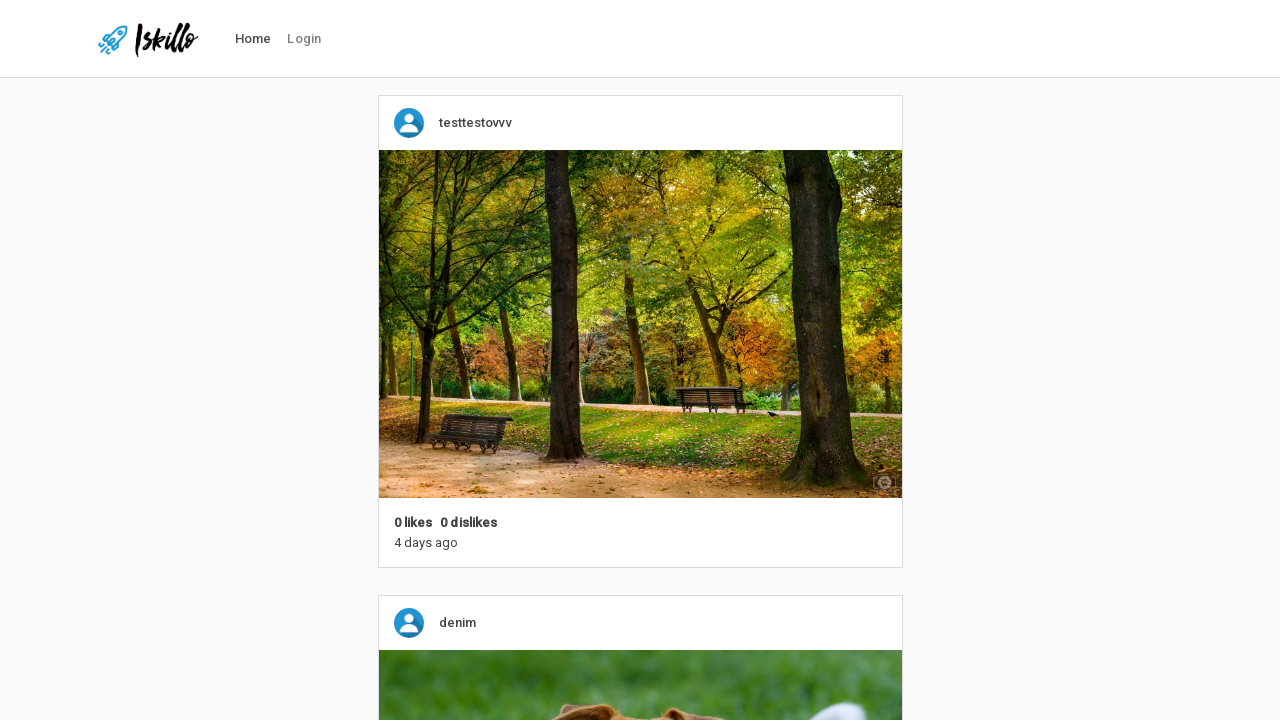

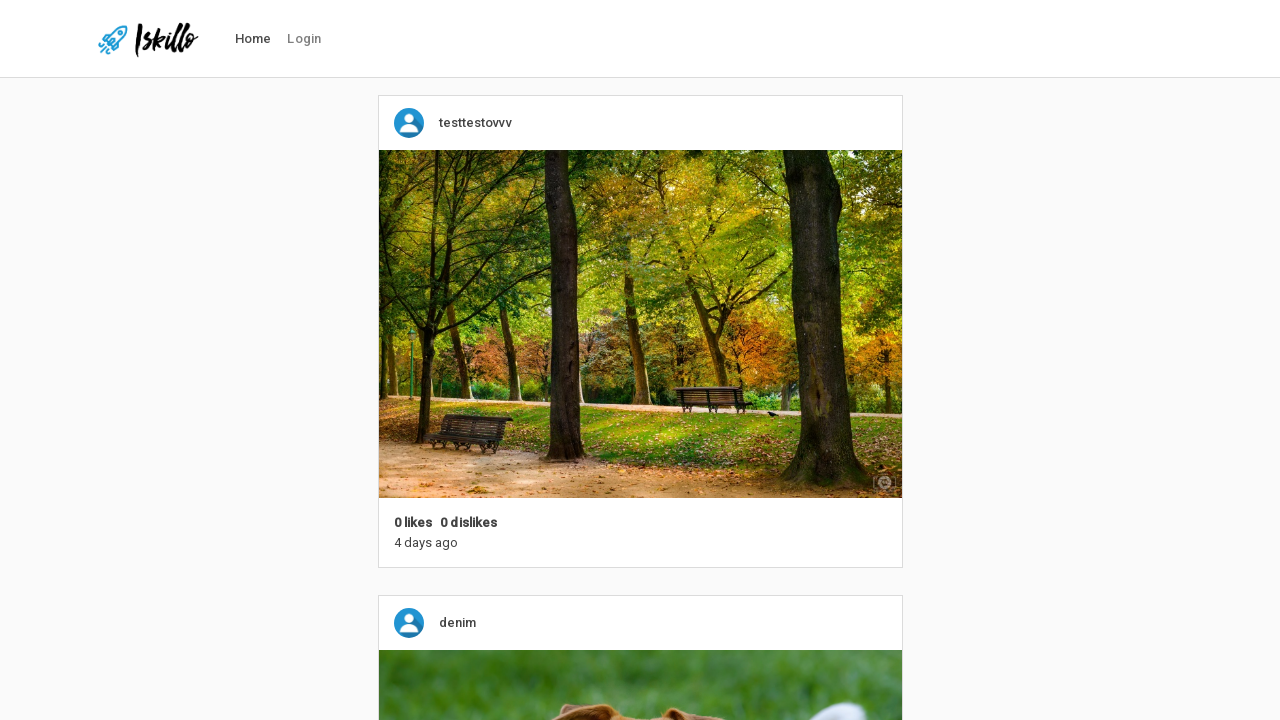